Tests drag and drop functionality on the jQueryUI droppable demo page by switching to the demo iframe and dragging an element onto a drop target.

Starting URL: https://jqueryui.com/droppable/

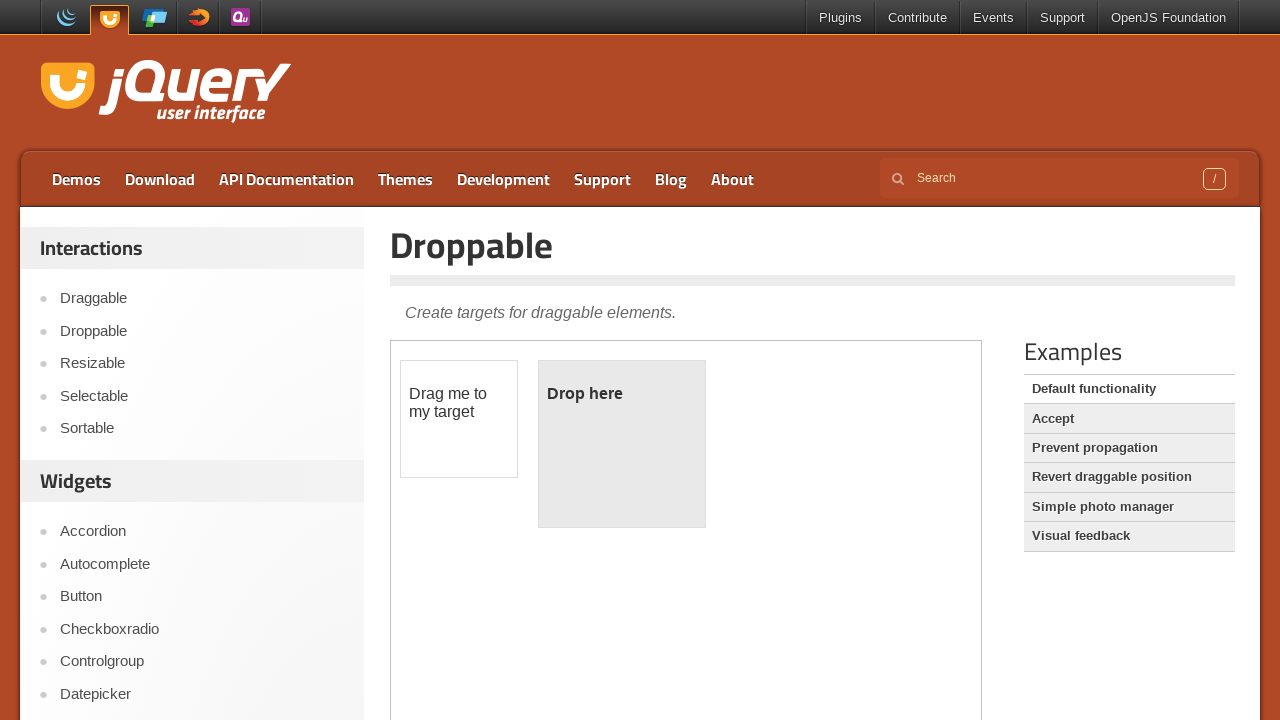

Located the demo iframe
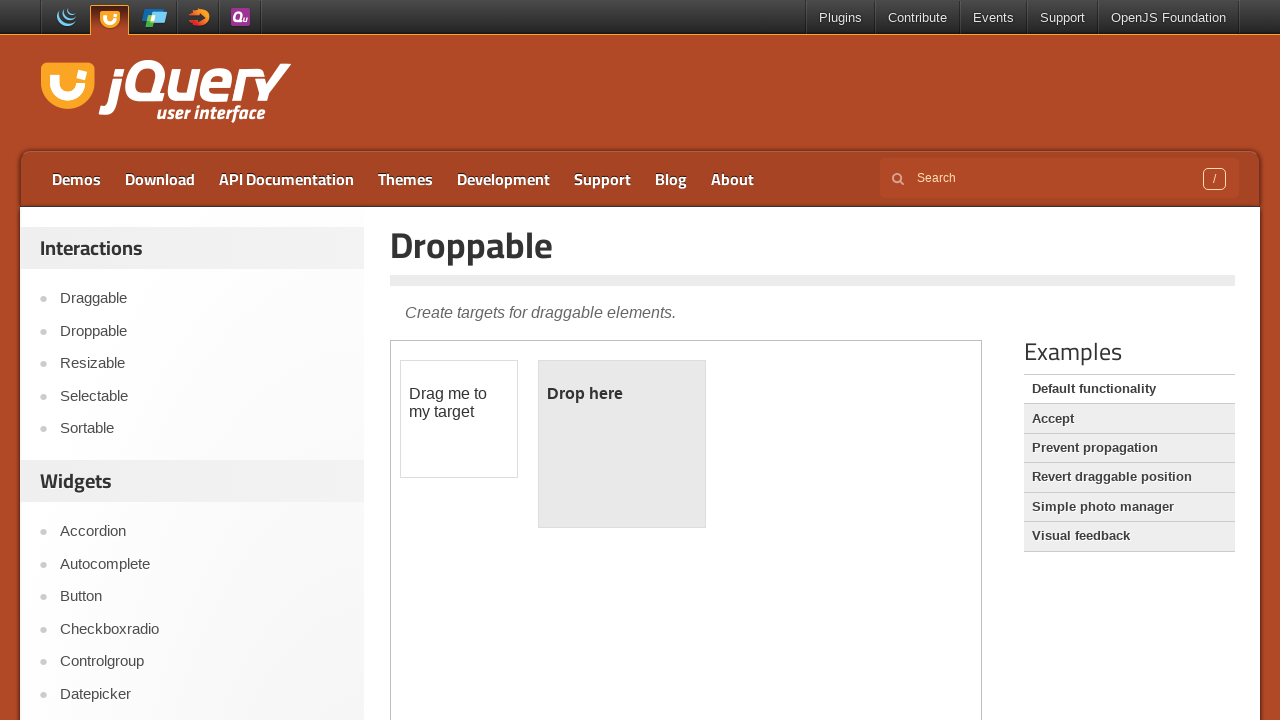

Located the draggable element
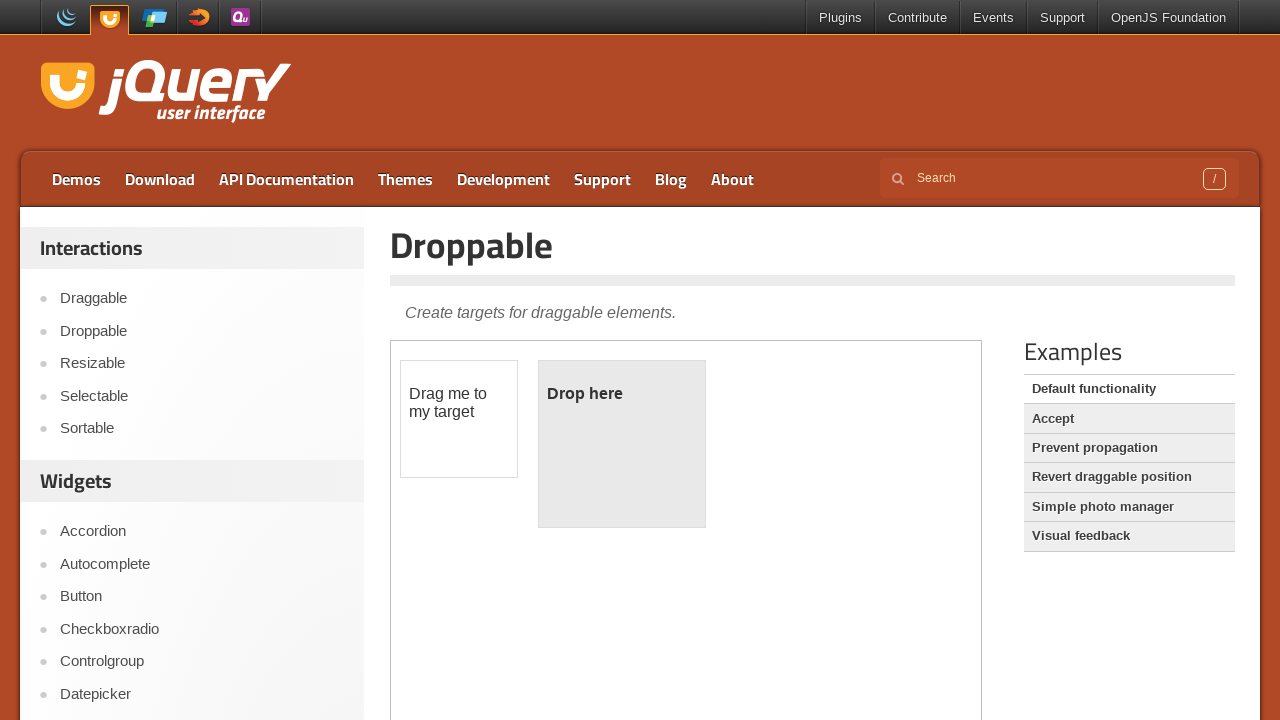

Located the droppable element
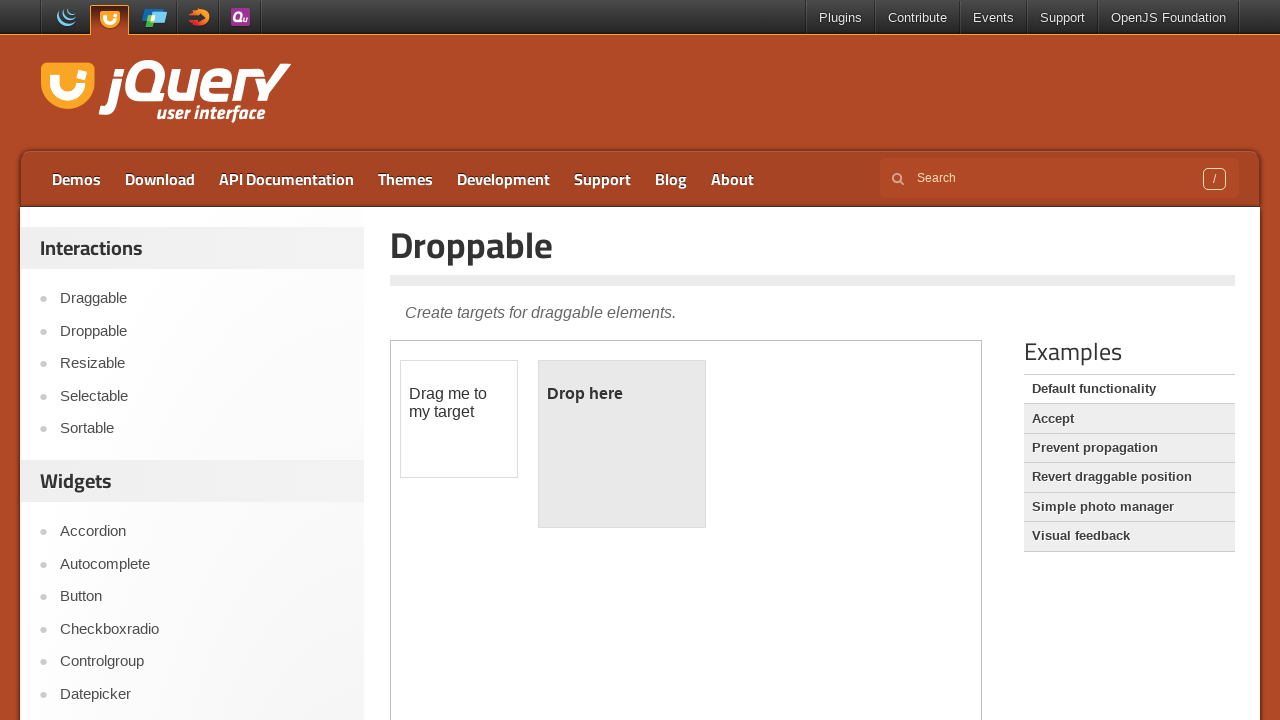

Dragged the draggable element onto the droppable target at (622, 444)
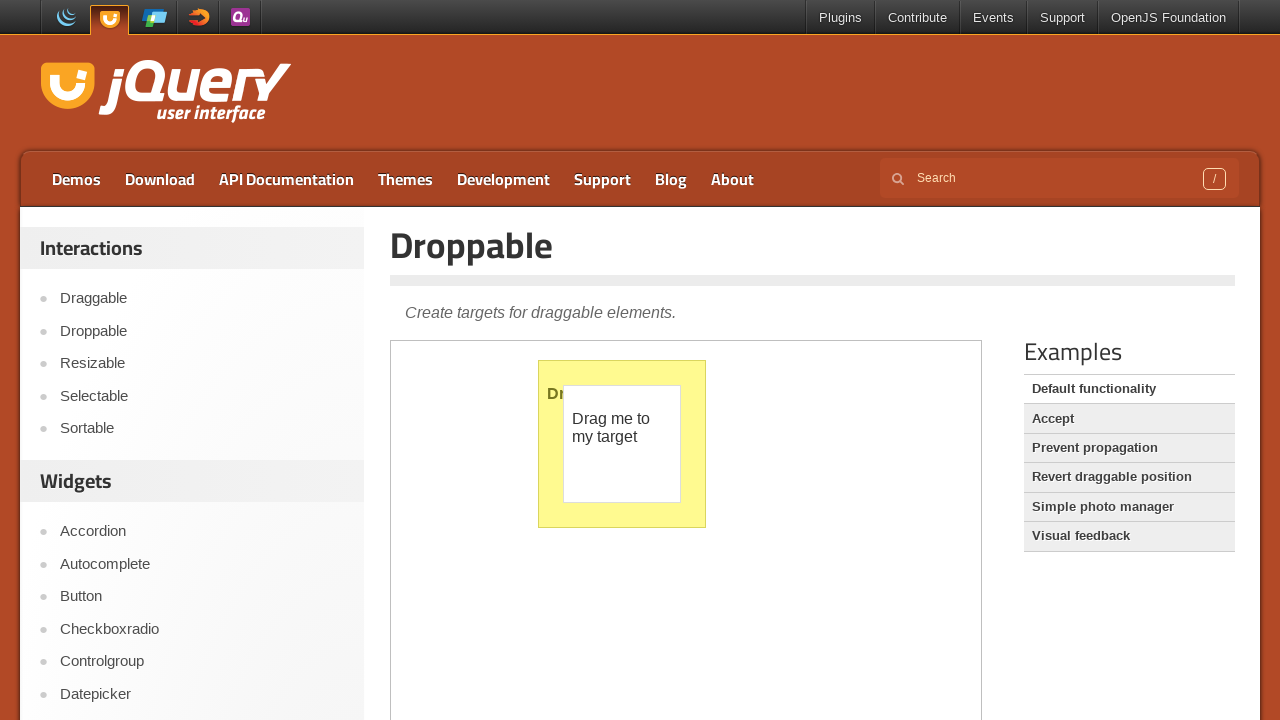

Verified drop was successful - droppable element now shows 'Dropped!' text
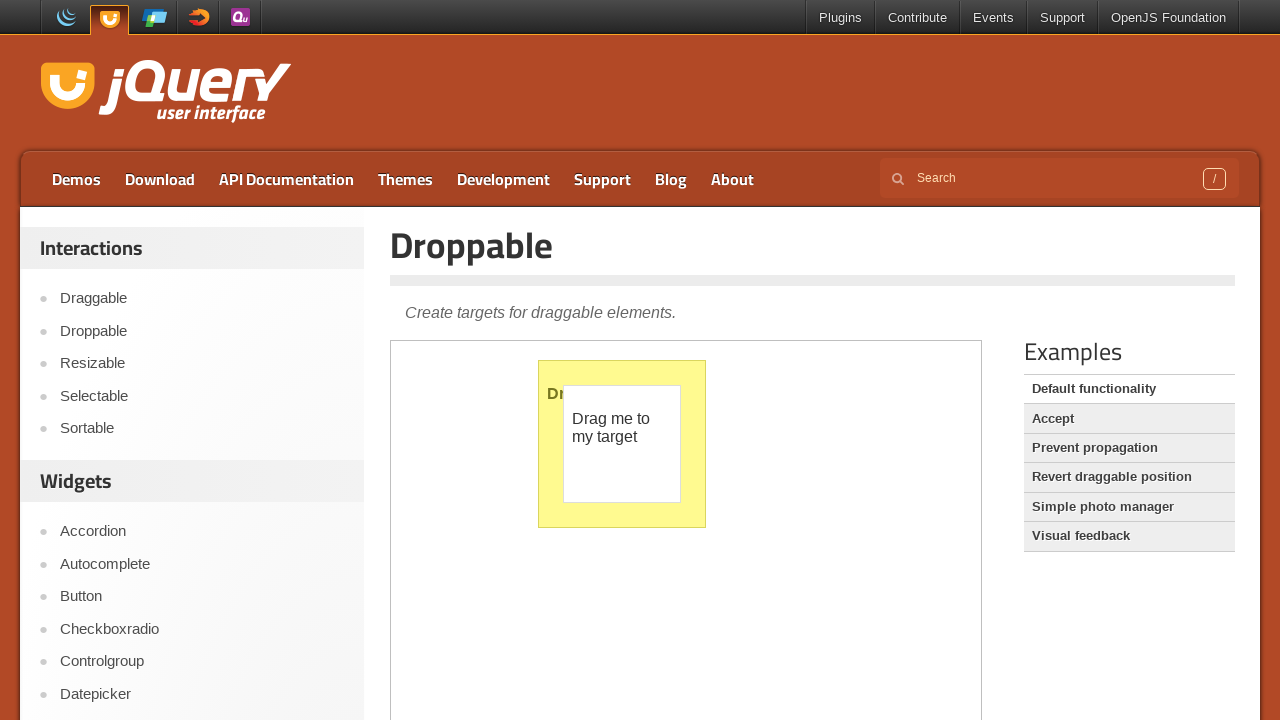

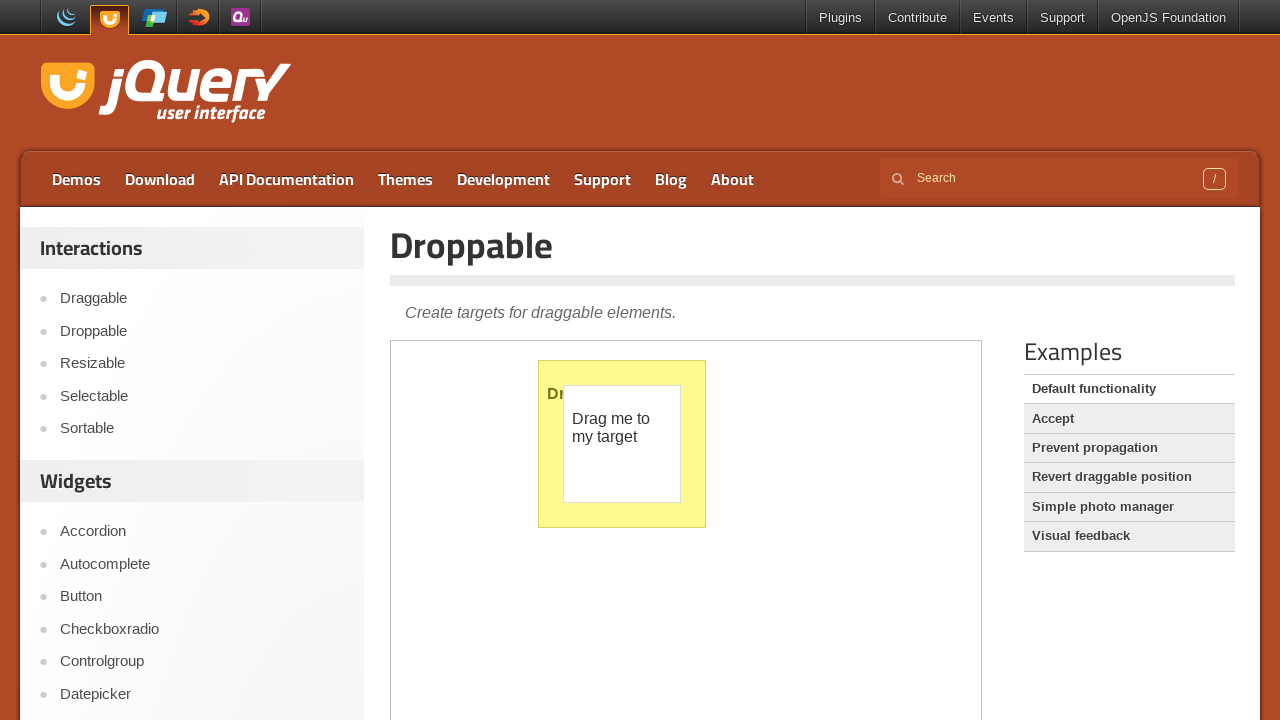